Tests handling of a JavaScript prompt dialog by clicking a button that triggers a prompt, entering text, accepting it, and verifying the result message.

Starting URL: http://automationbykrishna.com

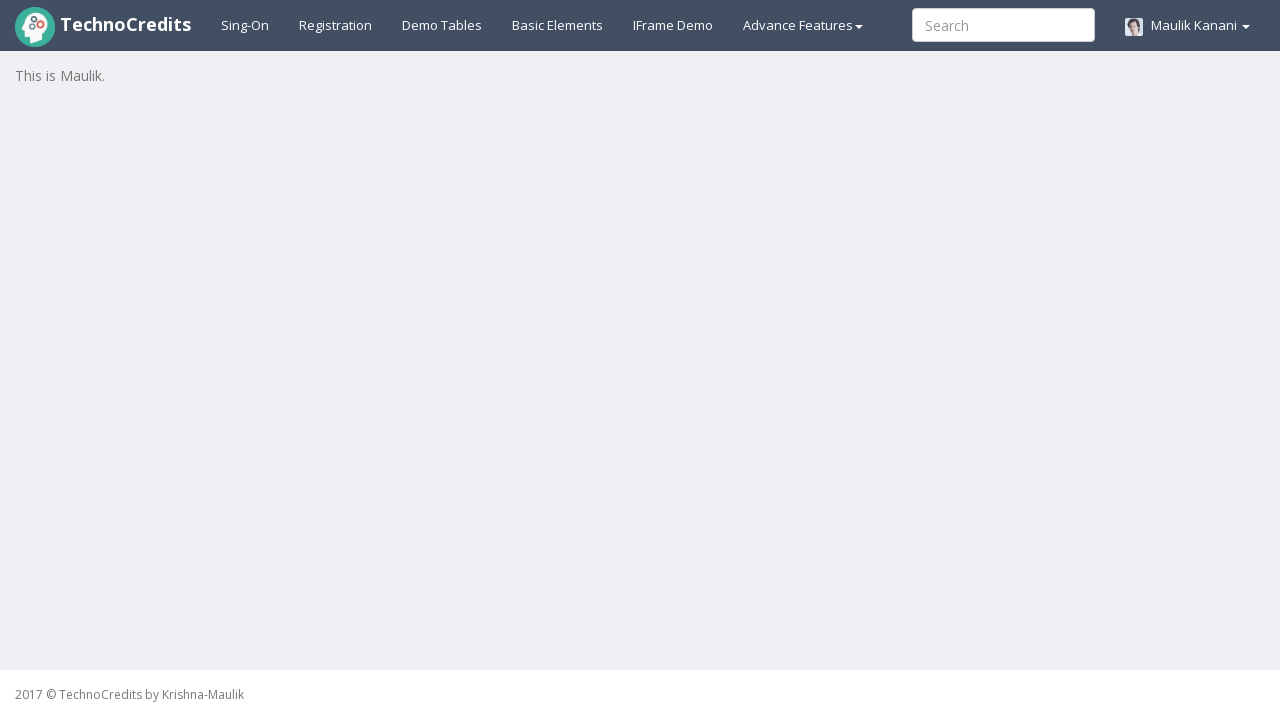

Clicked on basic elements tab at (558, 25) on a#basicelements
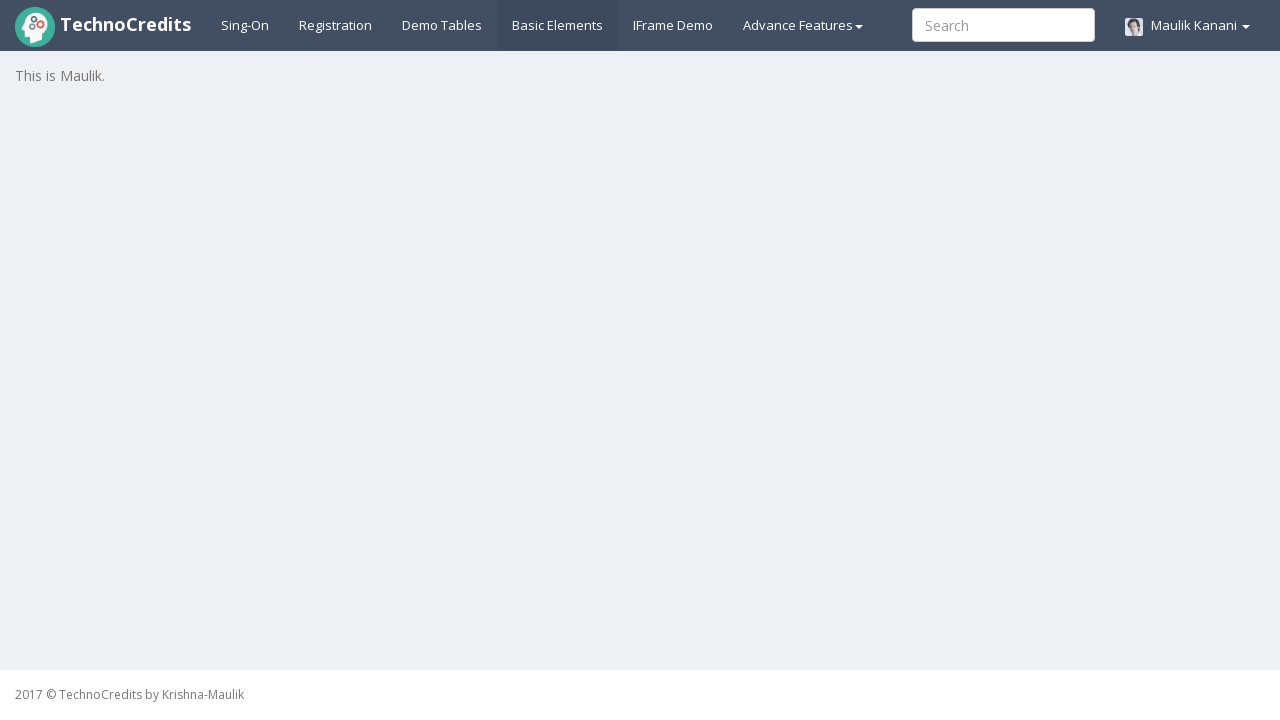

Set up dialog handler to accept prompt with text 'Suvela'
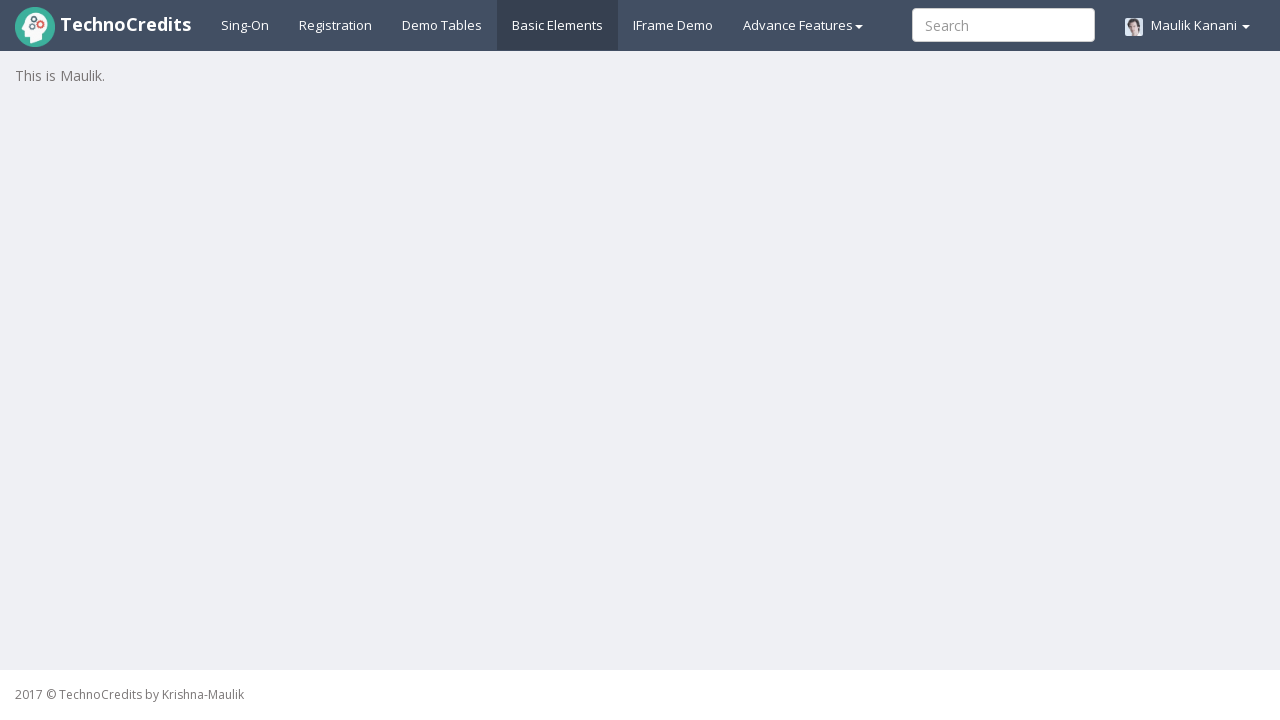

Clicked on JavaScript Prompt button to trigger the prompt dialog at (356, 578) on button#javascriptPromp
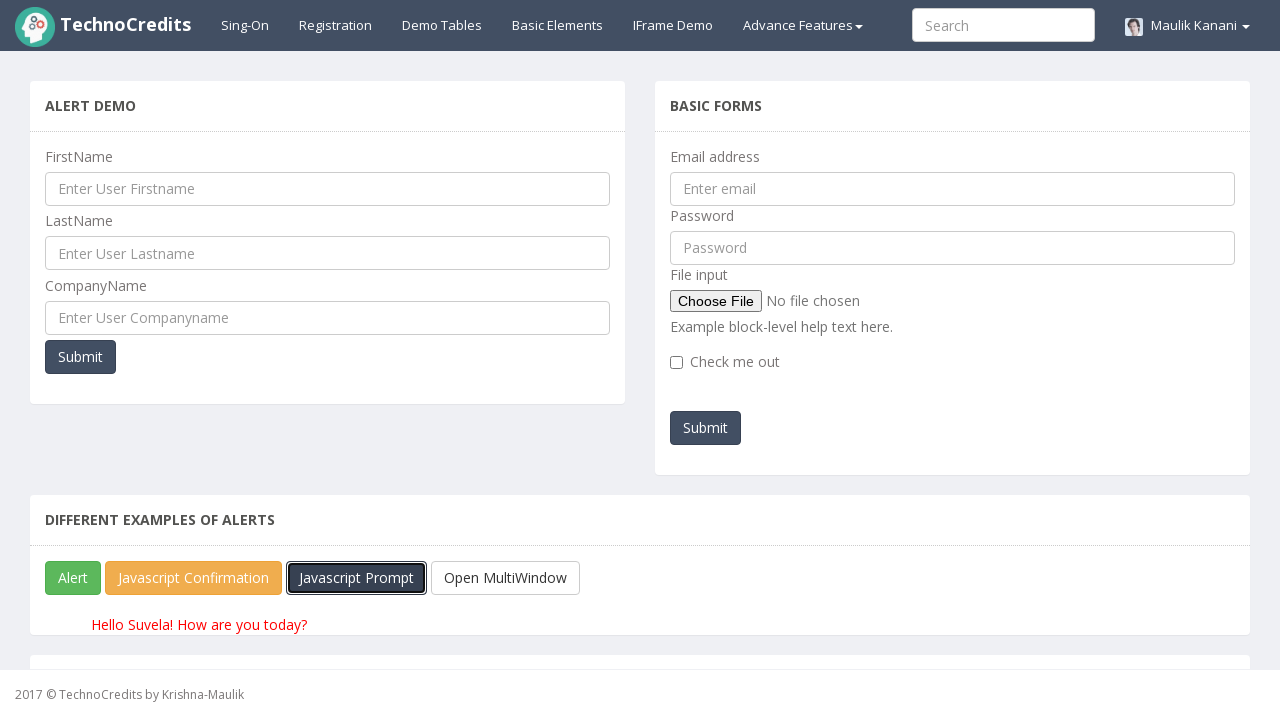

Result message element loaded after accepting the prompt
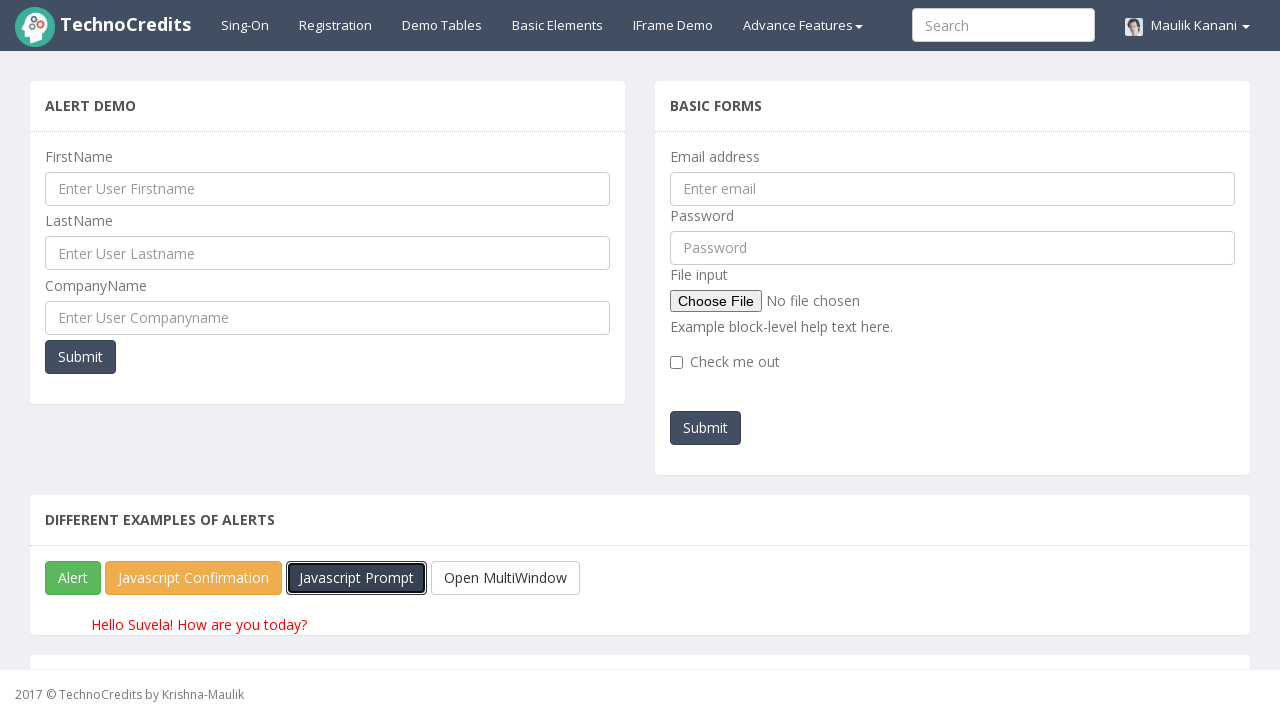

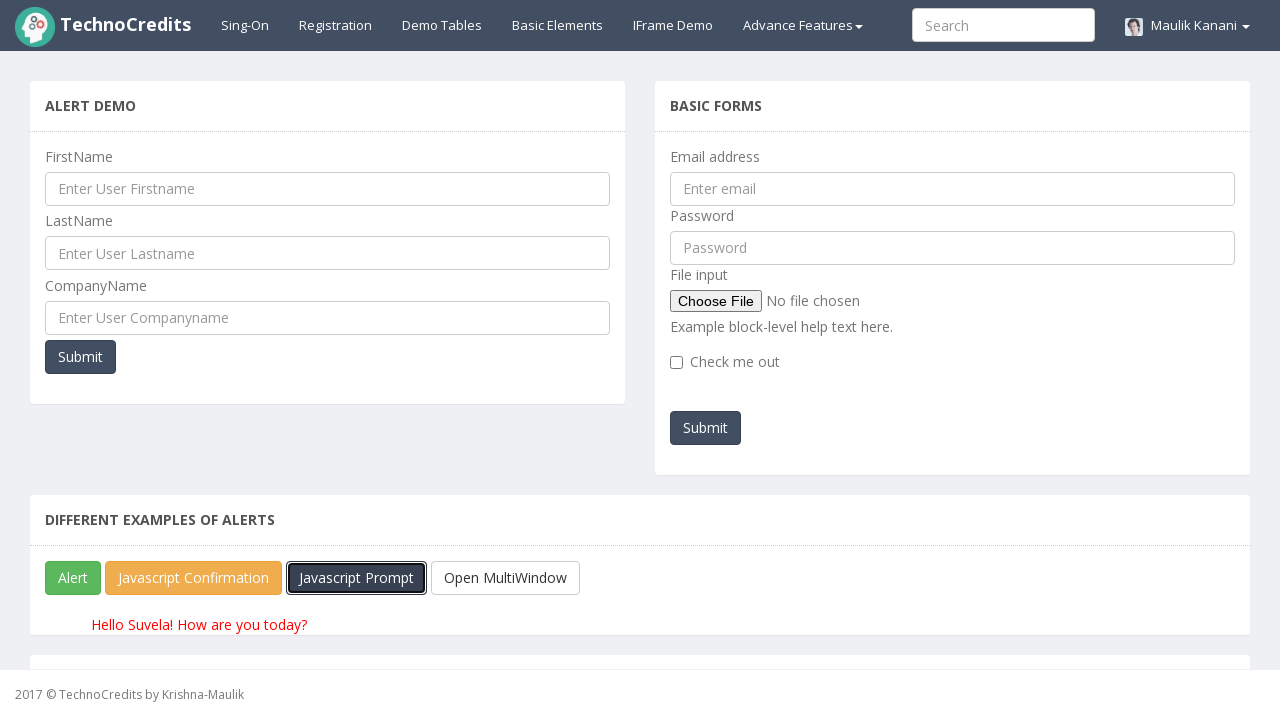